Enters text into a form field using ID selector

Starting URL: http://seleniumplayground.vectordesign.gr/

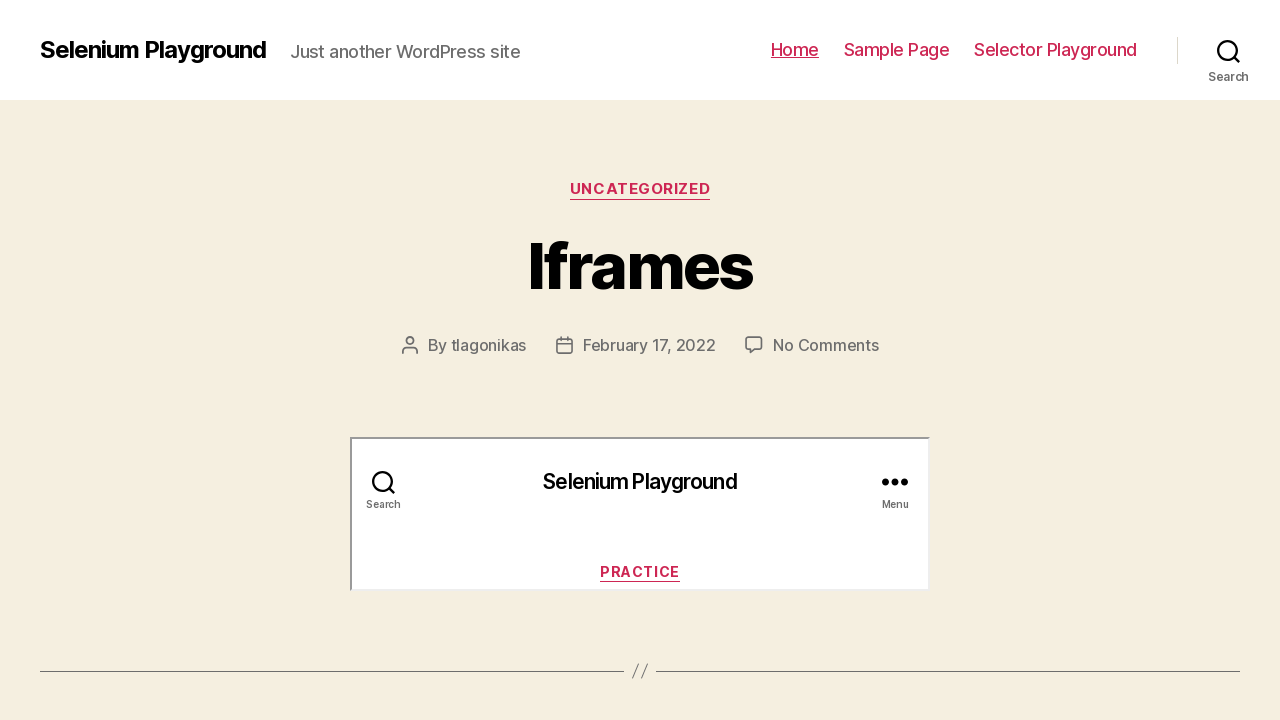

Entered text 'Hello Id Selector' into form field using ID selector on #id-playground-field
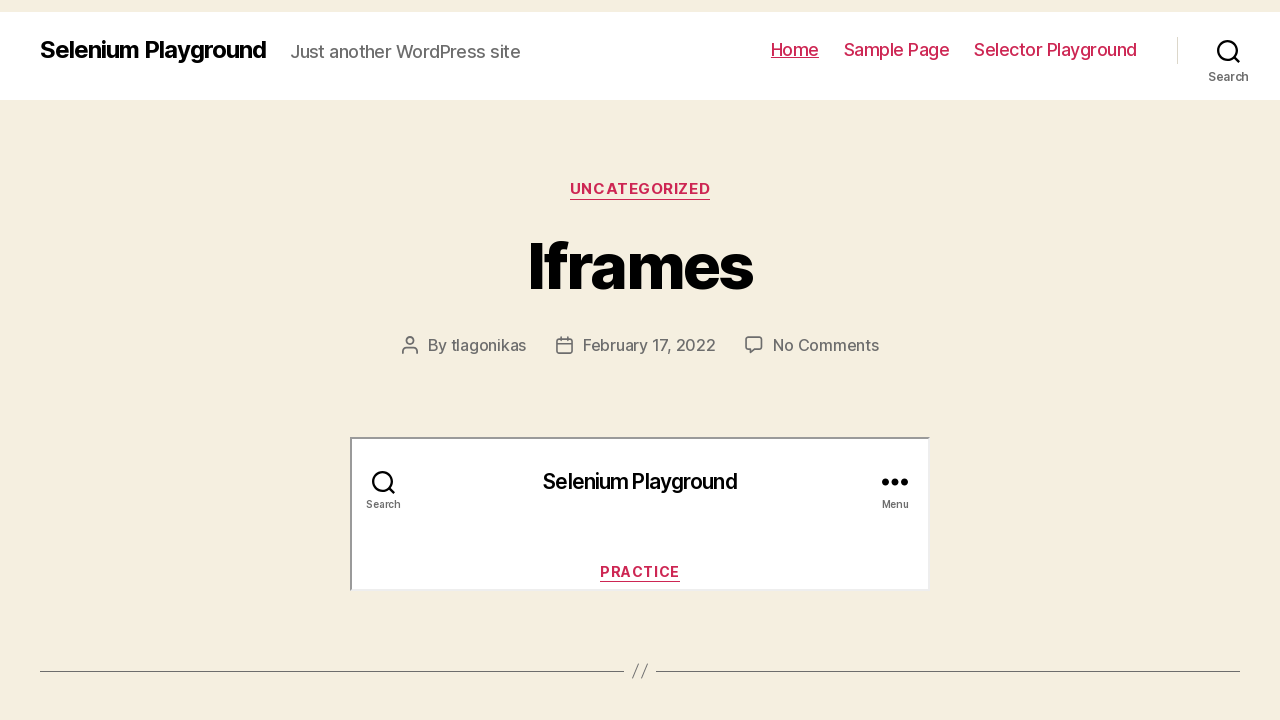

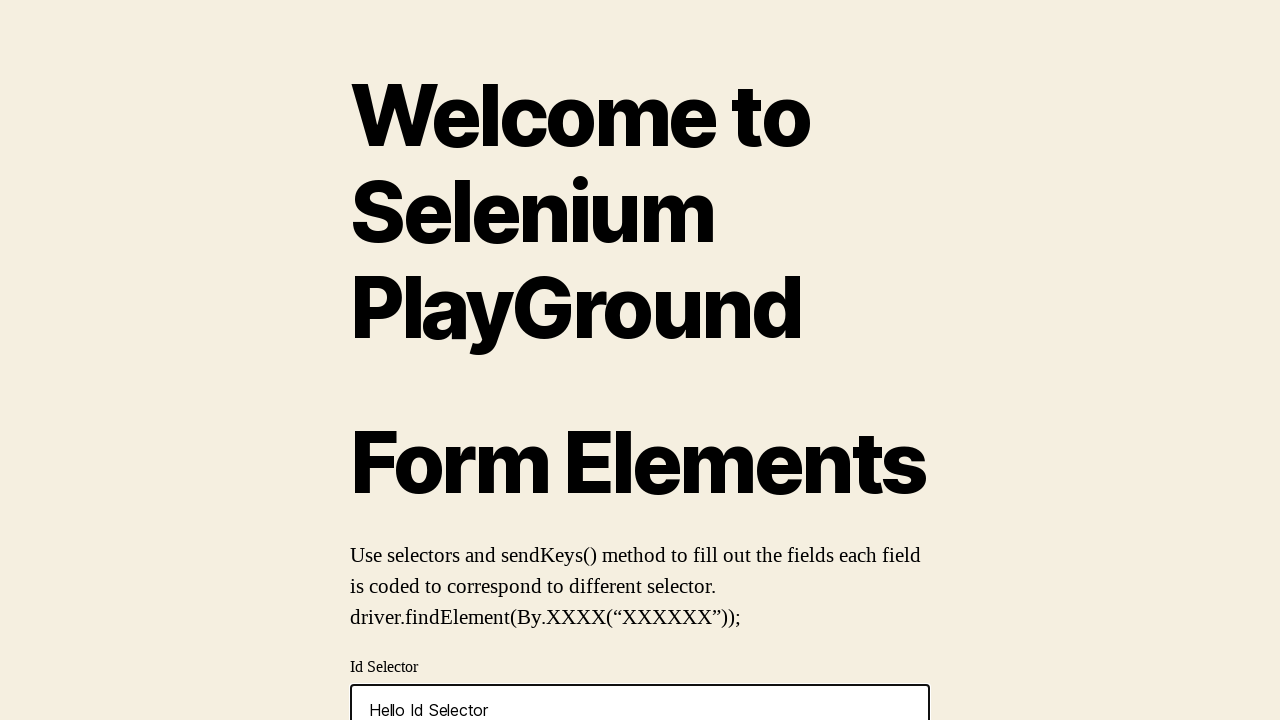